Tests that clicking the Due column header sorts the numeric values in ascending order by clicking the header and verifying the column values are sorted.

Starting URL: http://the-internet.herokuapp.com/tables

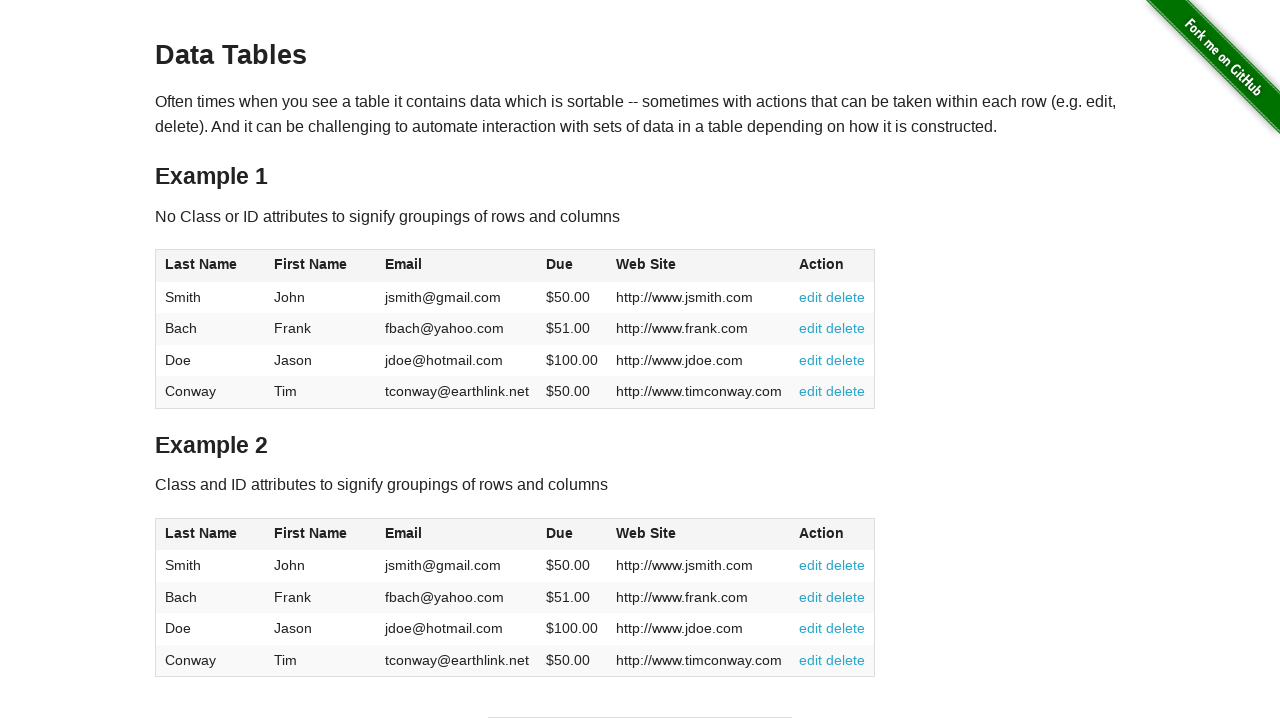

Clicked Due column header to sort ascending at (572, 266) on #table1 thead tr th:nth-of-type(4)
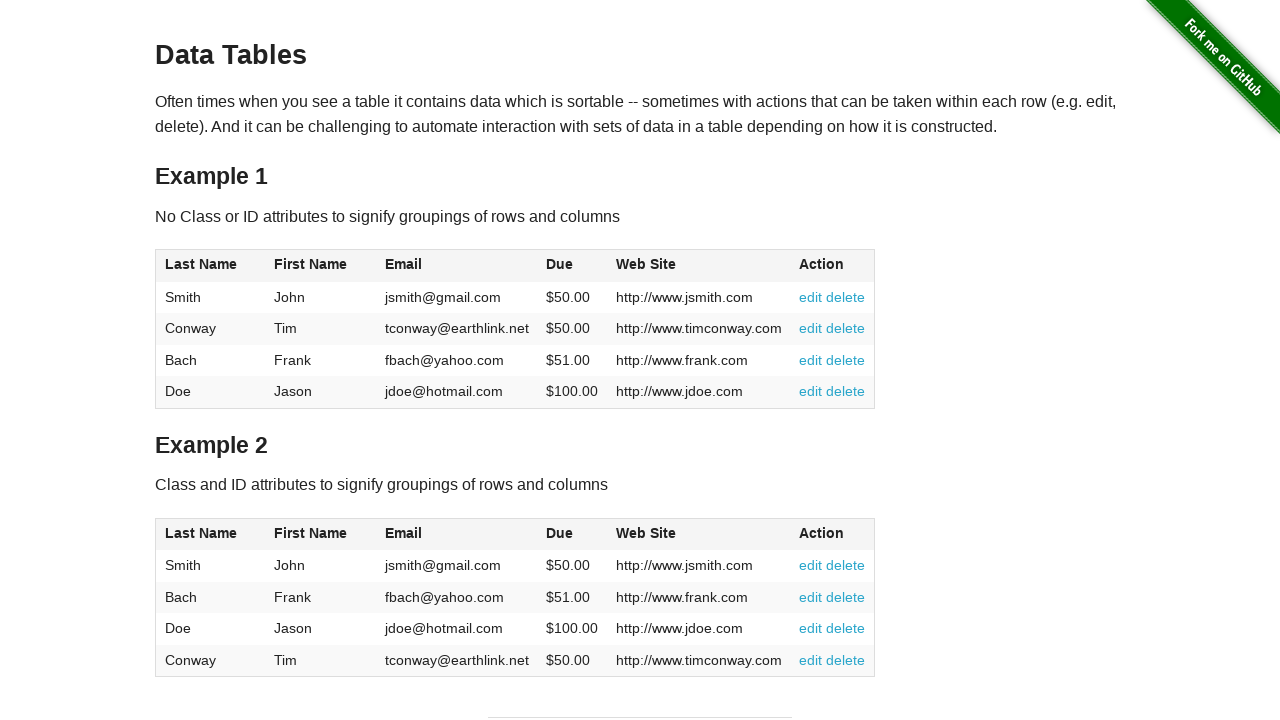

Verified Due column cells are present after sorting
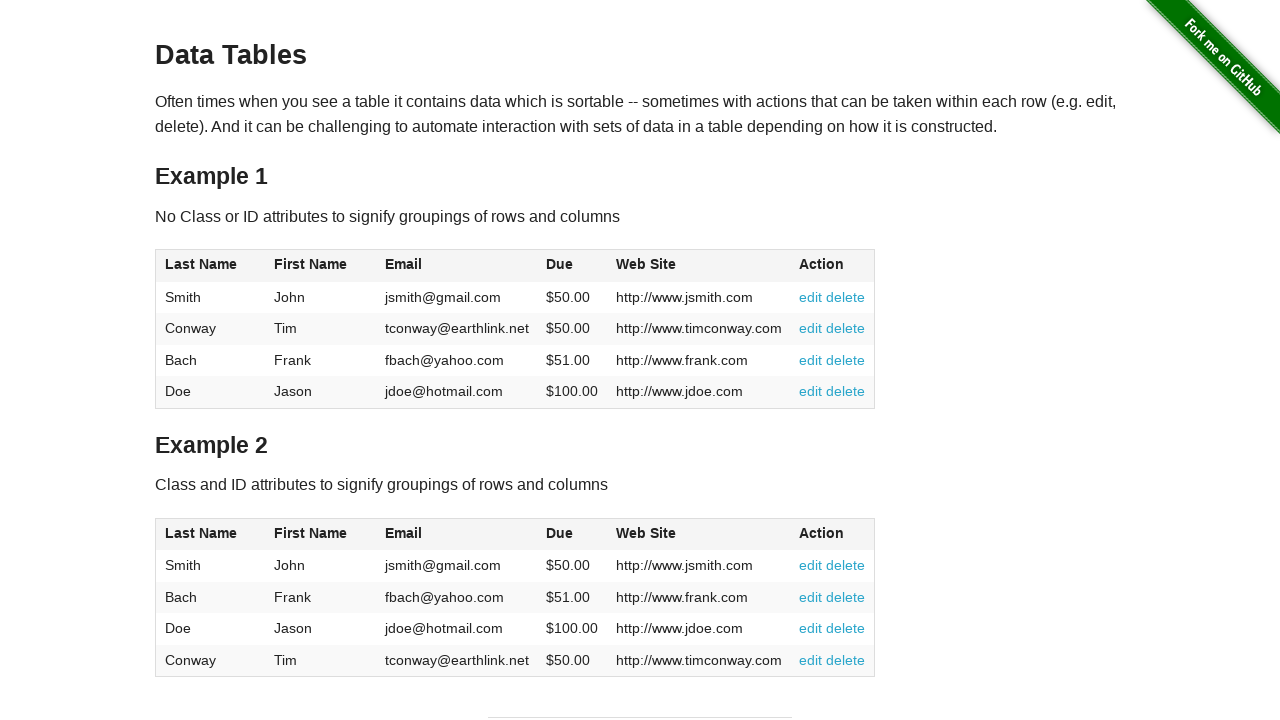

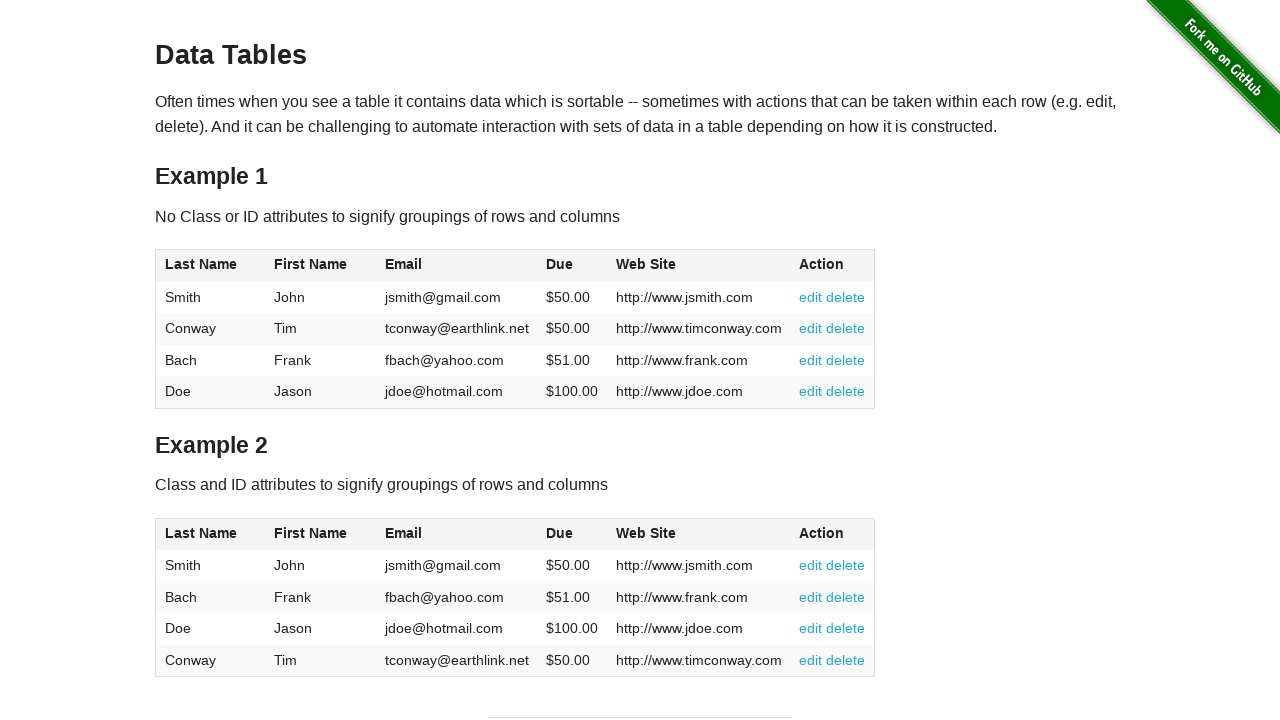